Navigates to the Anandabazar news website and maximizes the browser window to verify the page loads successfully.

Starting URL: http://www.anandabazar.com/

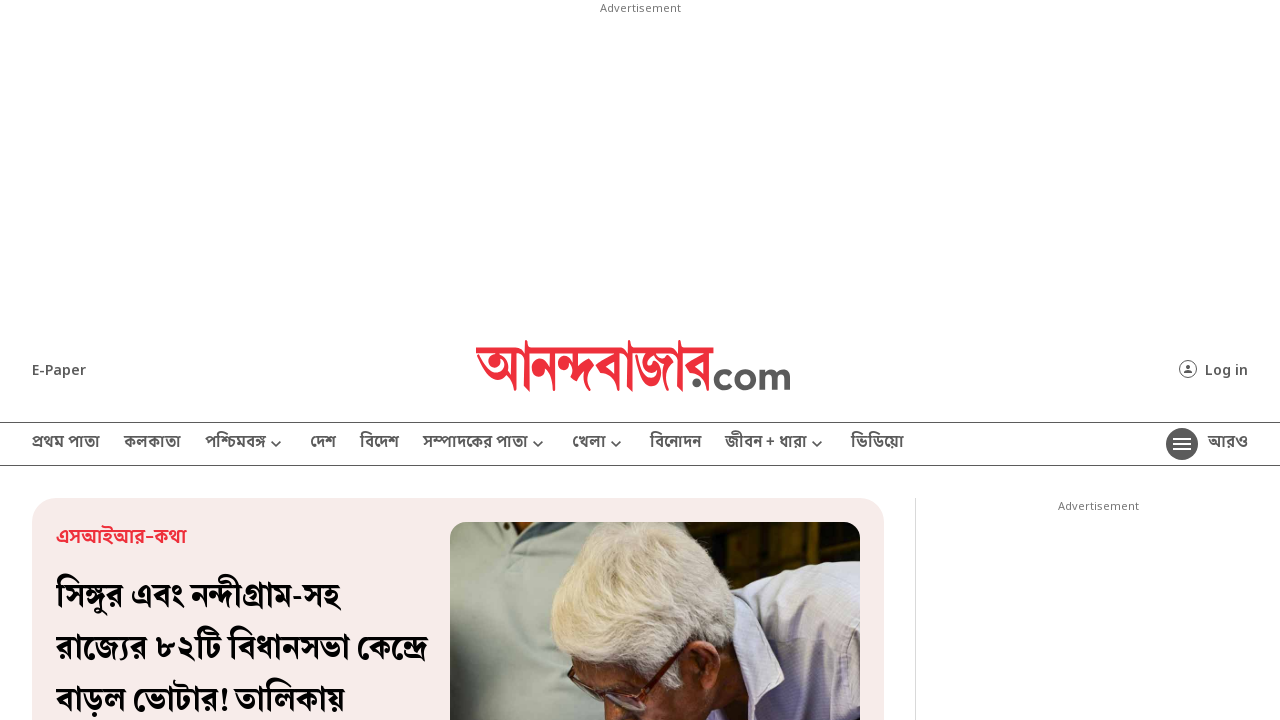

Waited for page to load (domcontentloaded state)
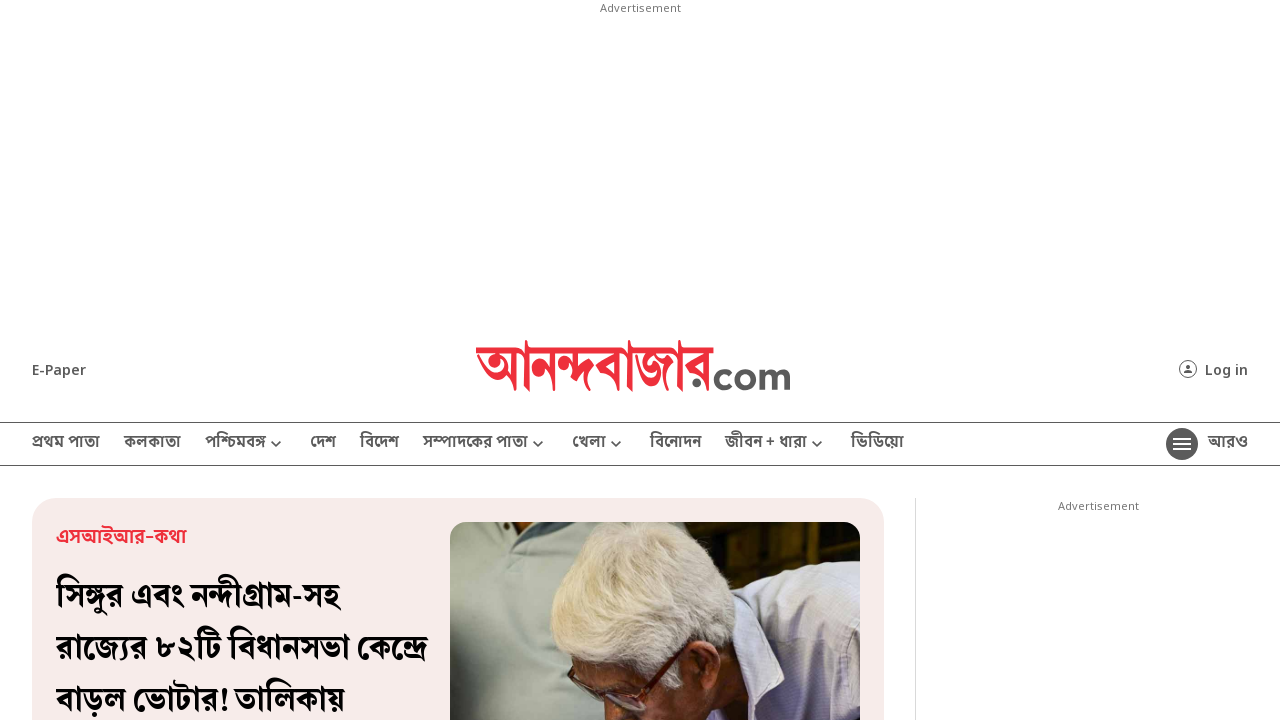

Maximized browser window to 1920x1080 resolution
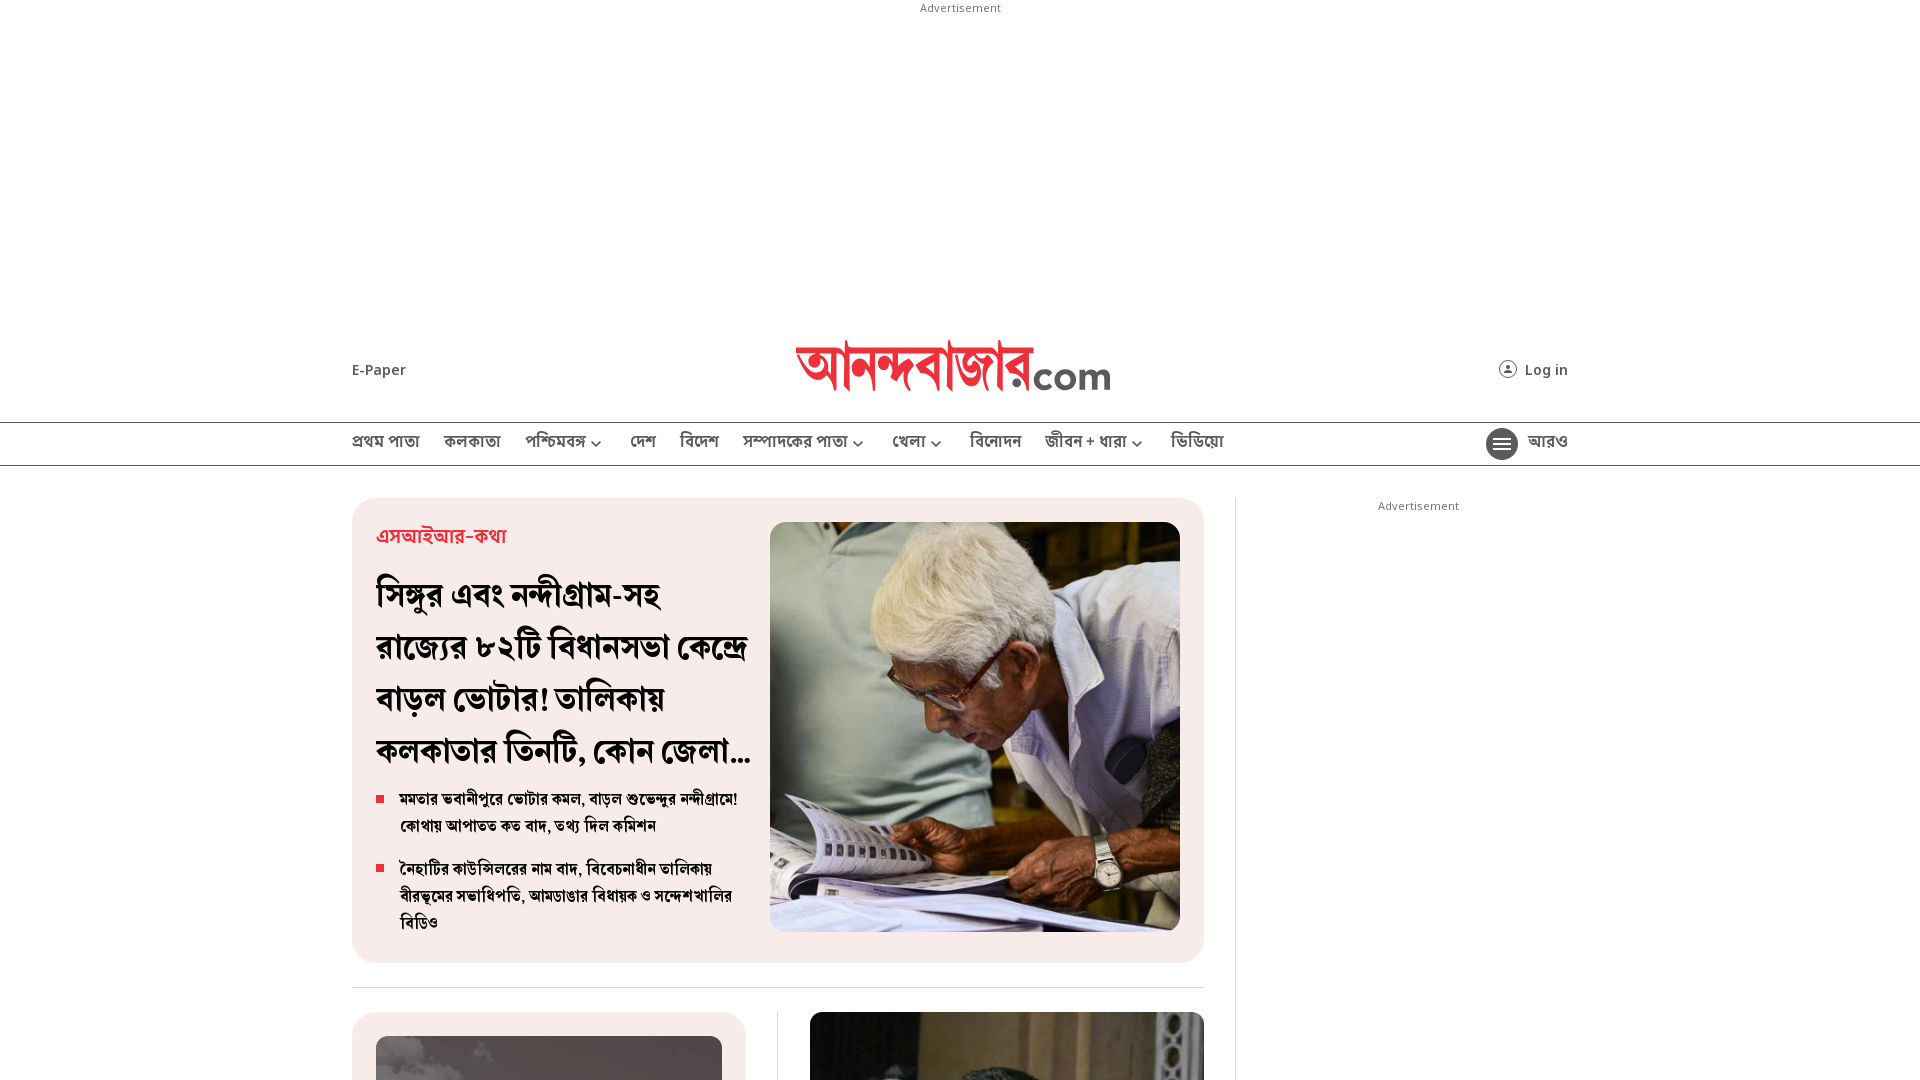

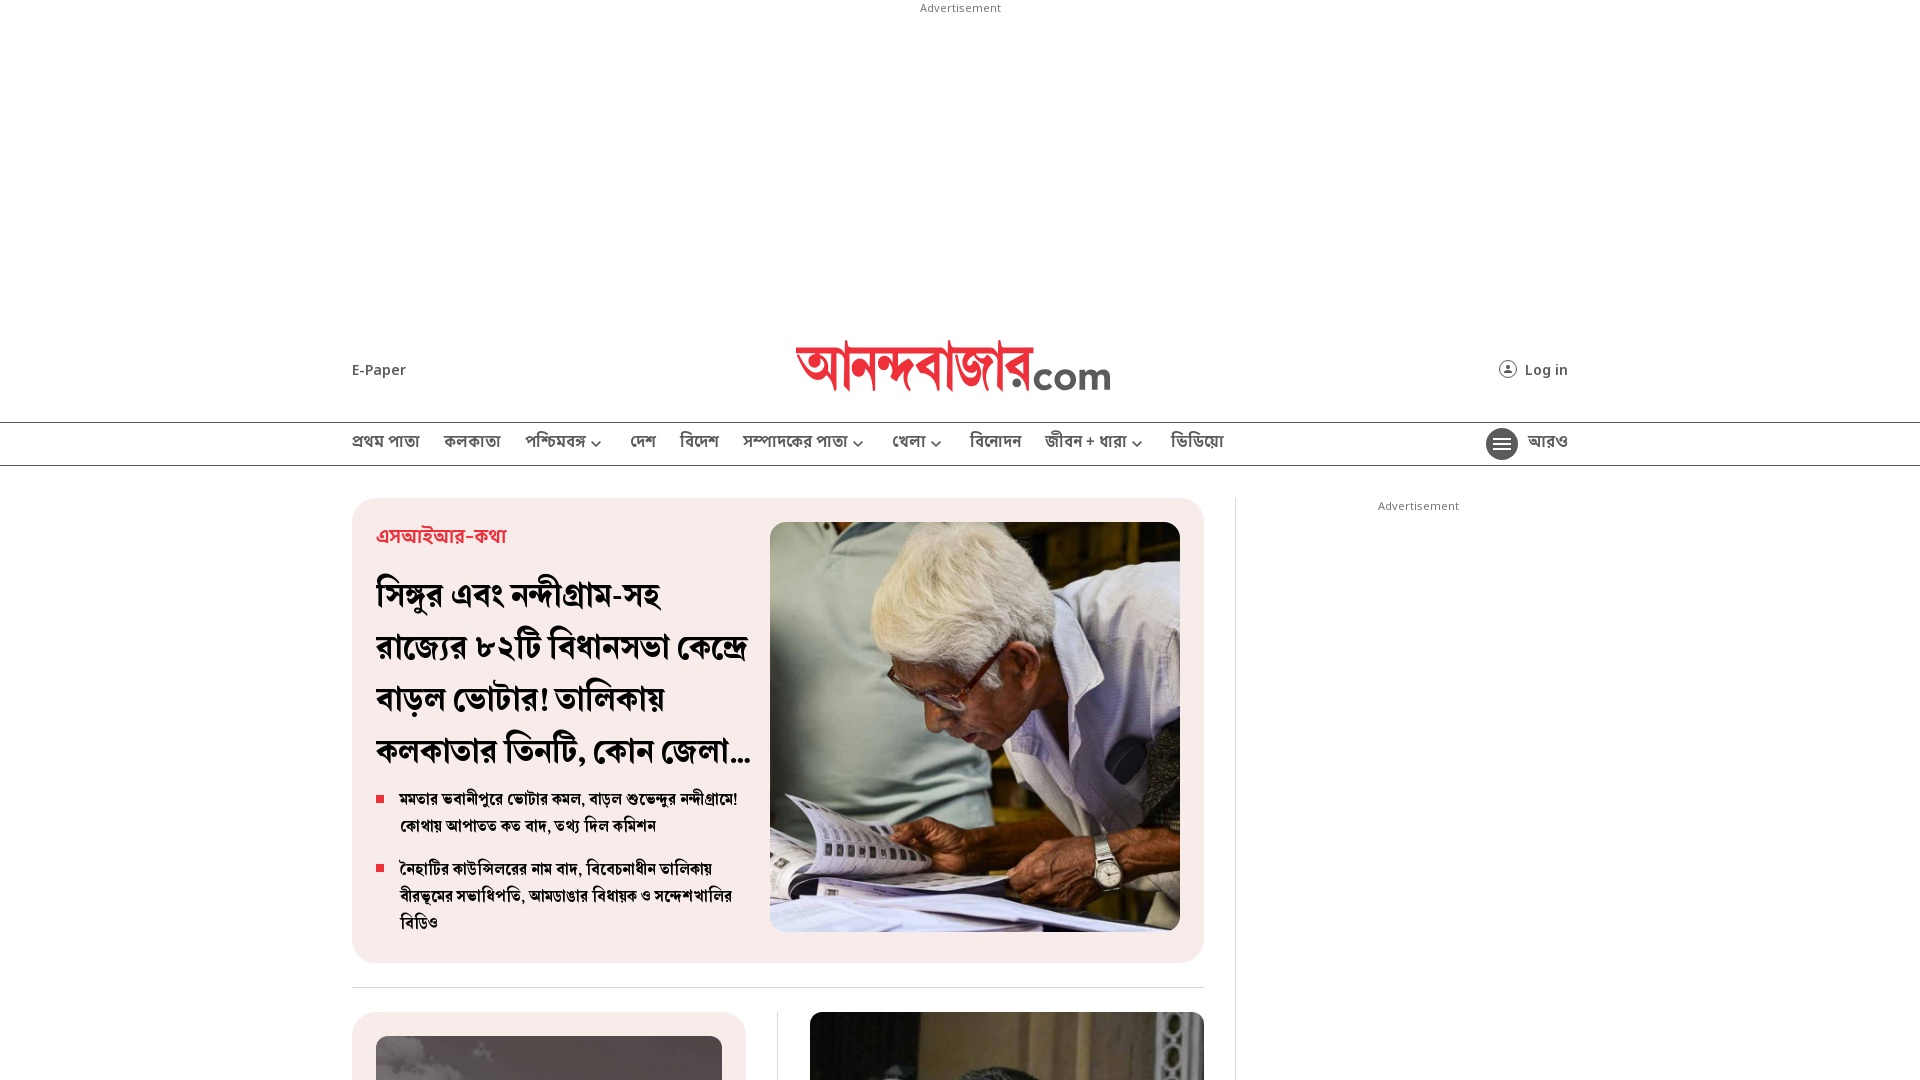